Tests dynamic loading behavior where content is rendered after a loading bar, clicks a start button and waits for the finish element to appear and become visible, then verifies the displayed text.

Starting URL: http://the-internet.herokuapp.com/dynamic_loading/2

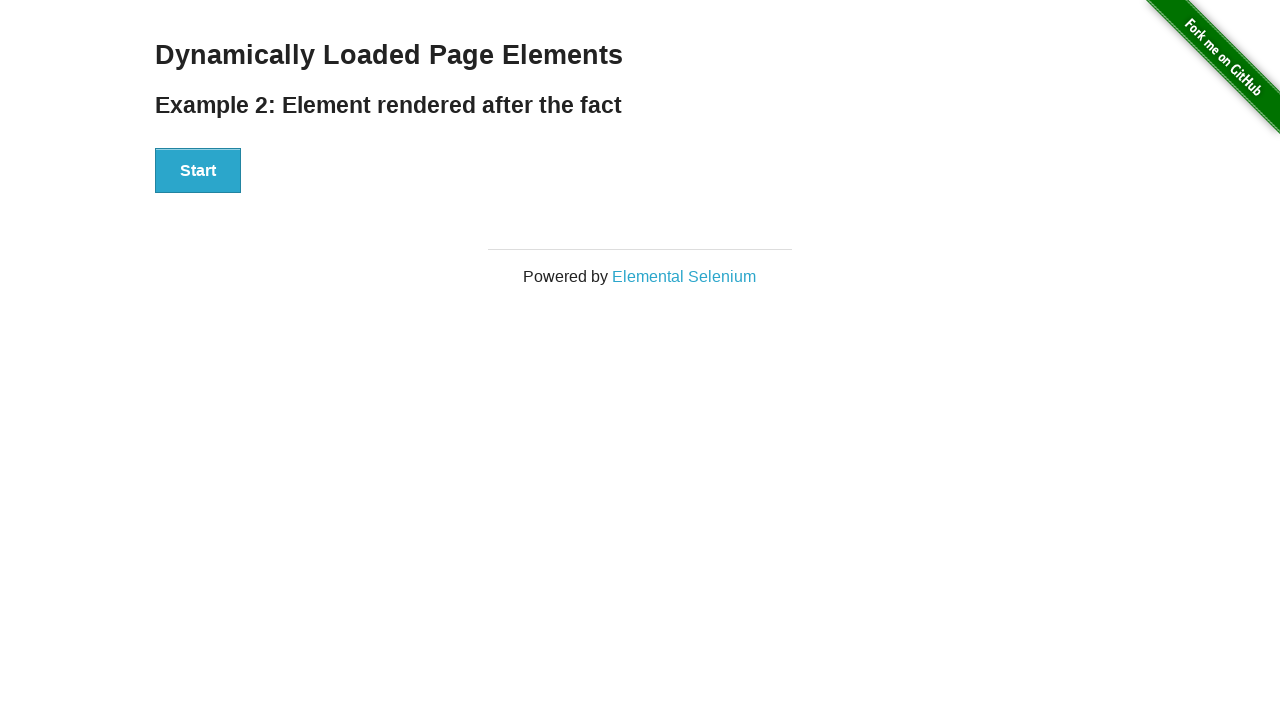

Clicked the Start button to initiate dynamic loading at (198, 171) on #start button
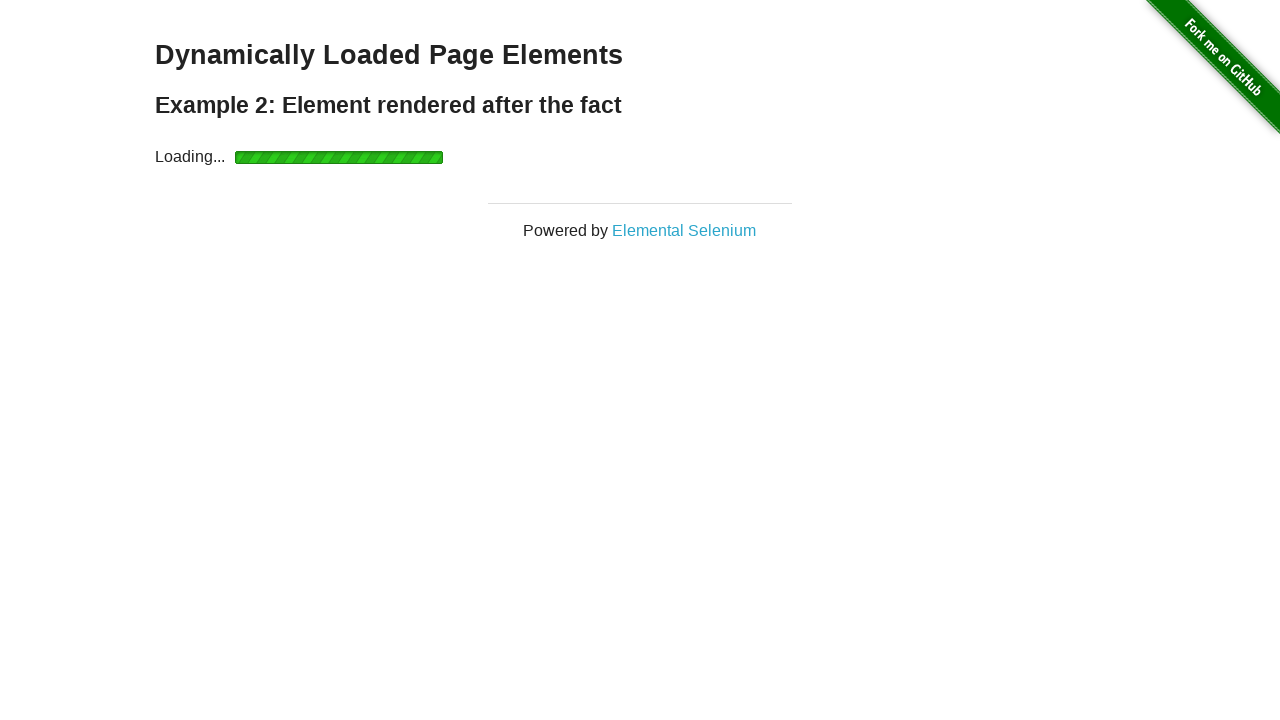

Waited for finish element to become visible after loading bar completed
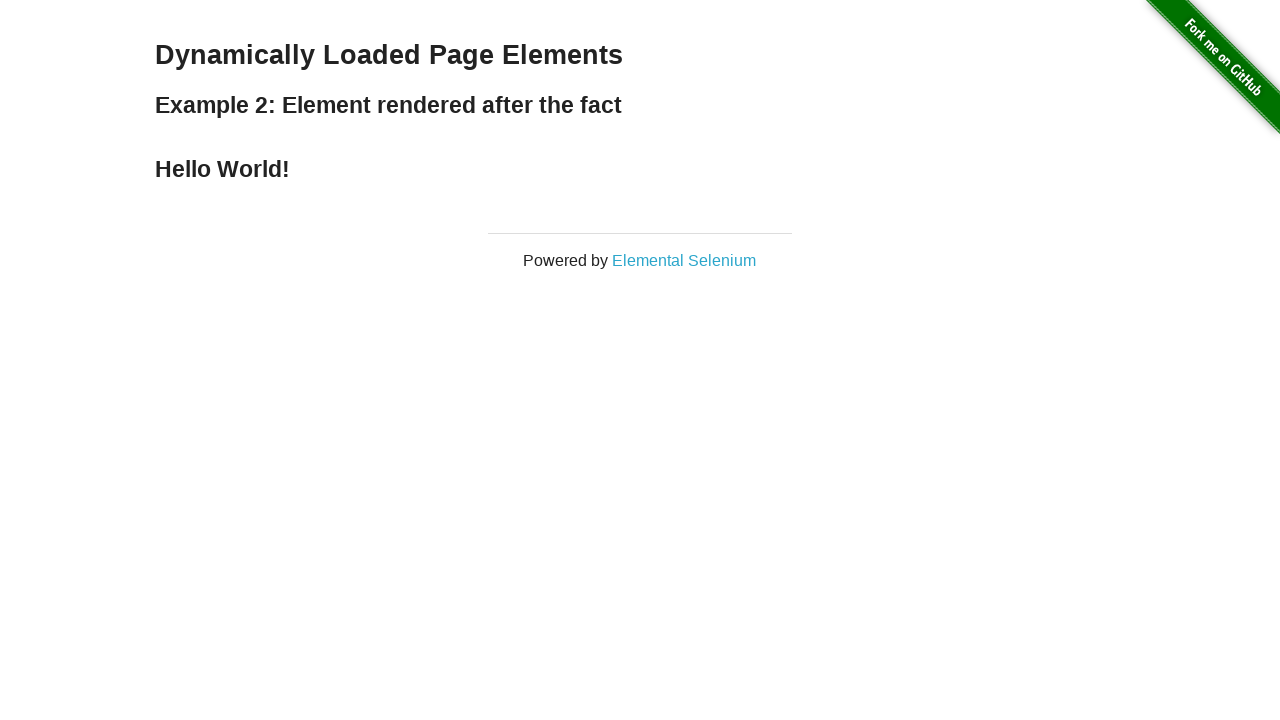

Verified that the displayed text equals 'Hello World!'
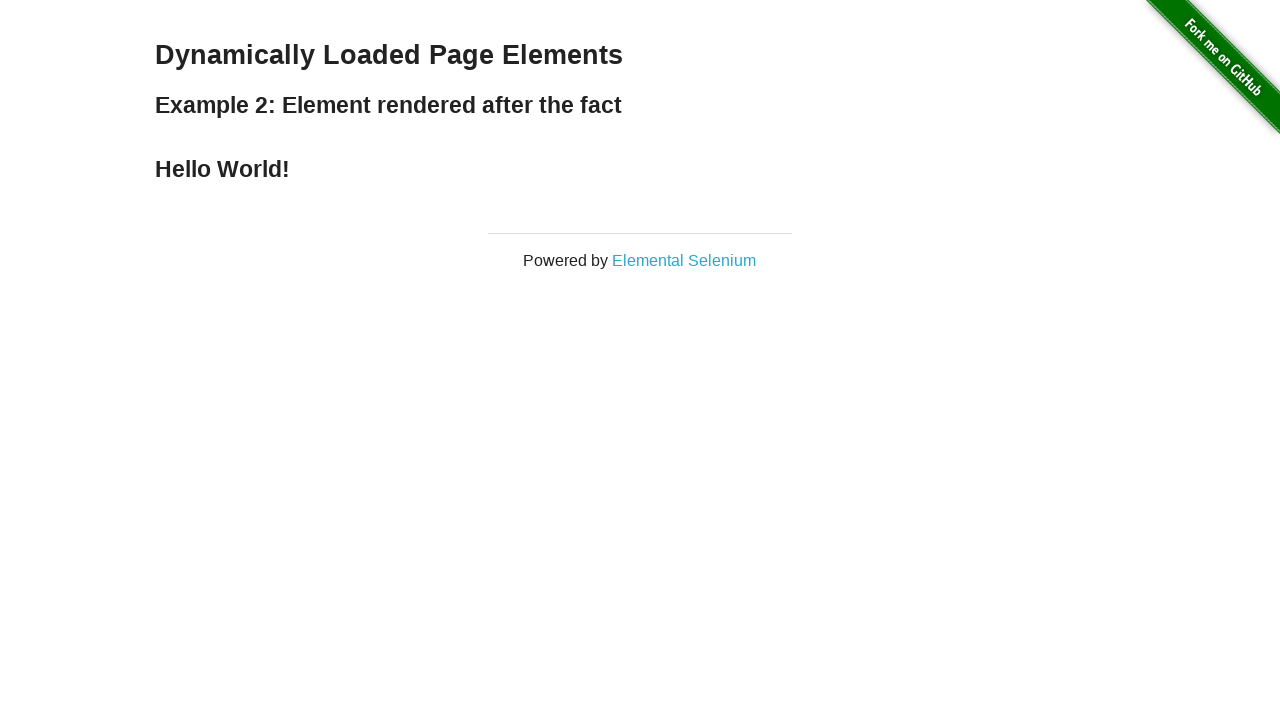

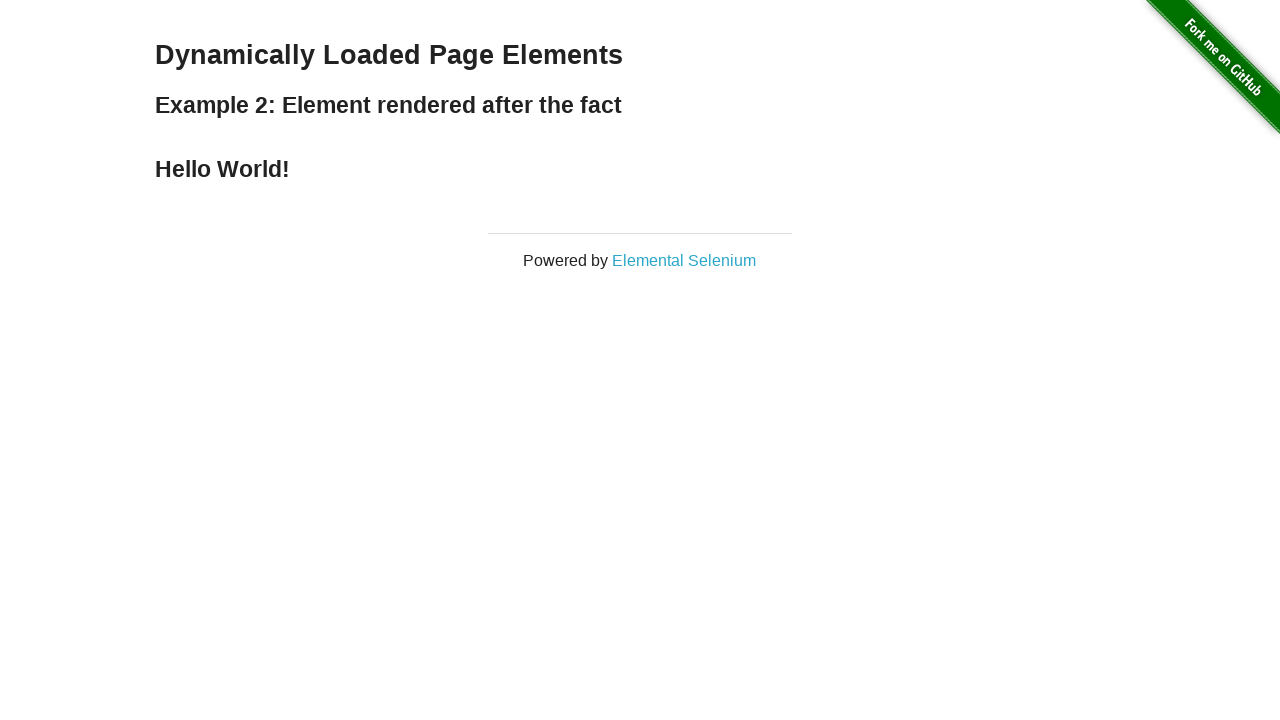